Tests that the owner name field accepts numbers within the name text.

Starting URL: https://test-a-pet.vercel.app/

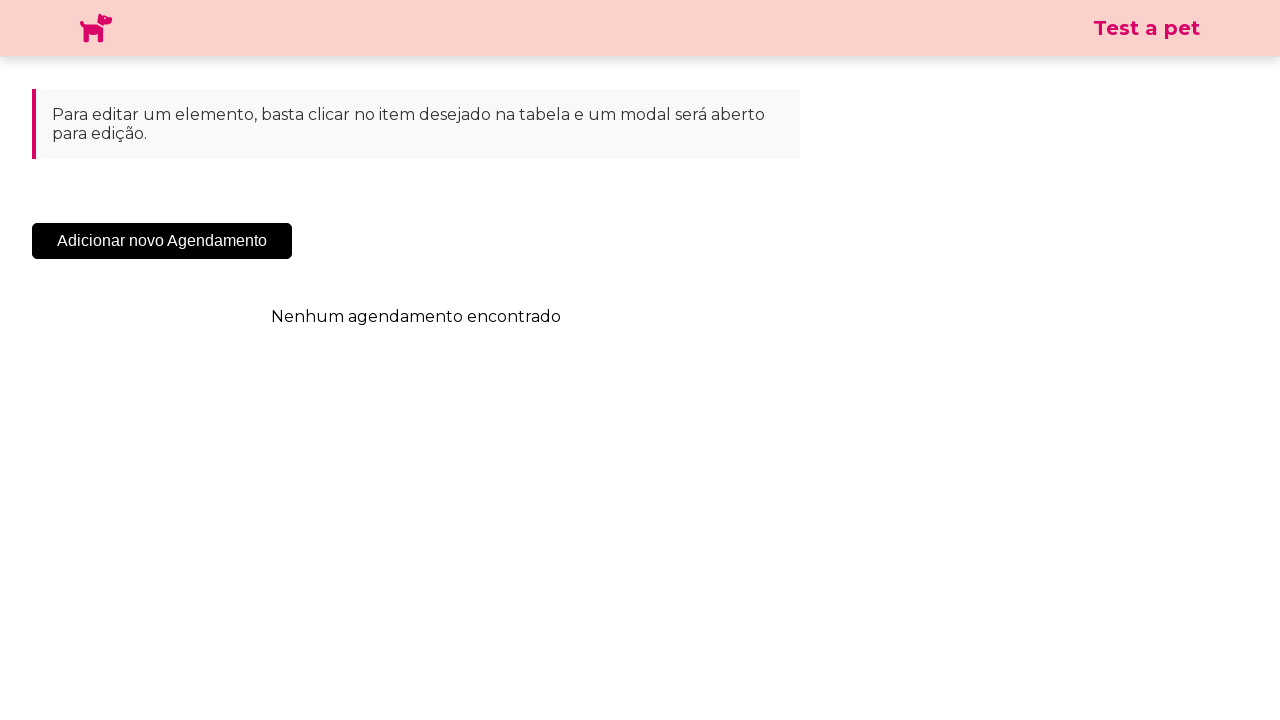

Clicked 'Adicionar Novo Agendamento' button at (162, 241) on .sc-cHqXqK.kZzwzX
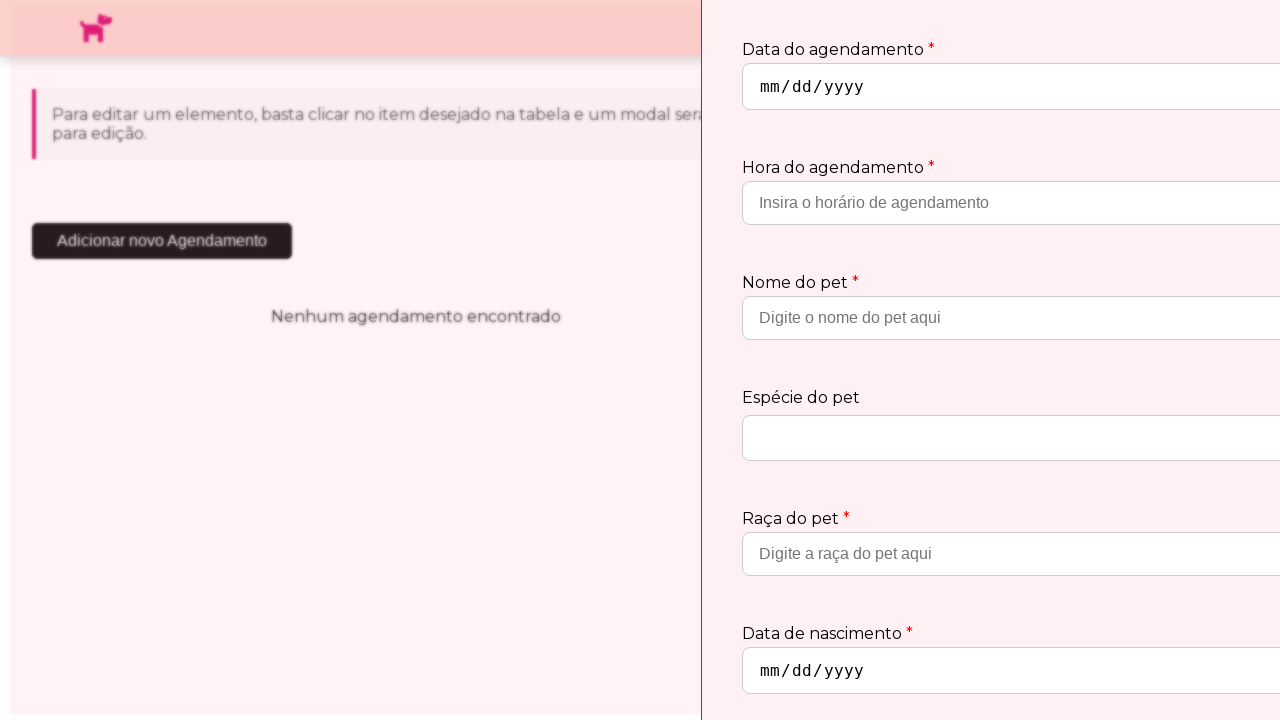

Modal appeared after clicking button
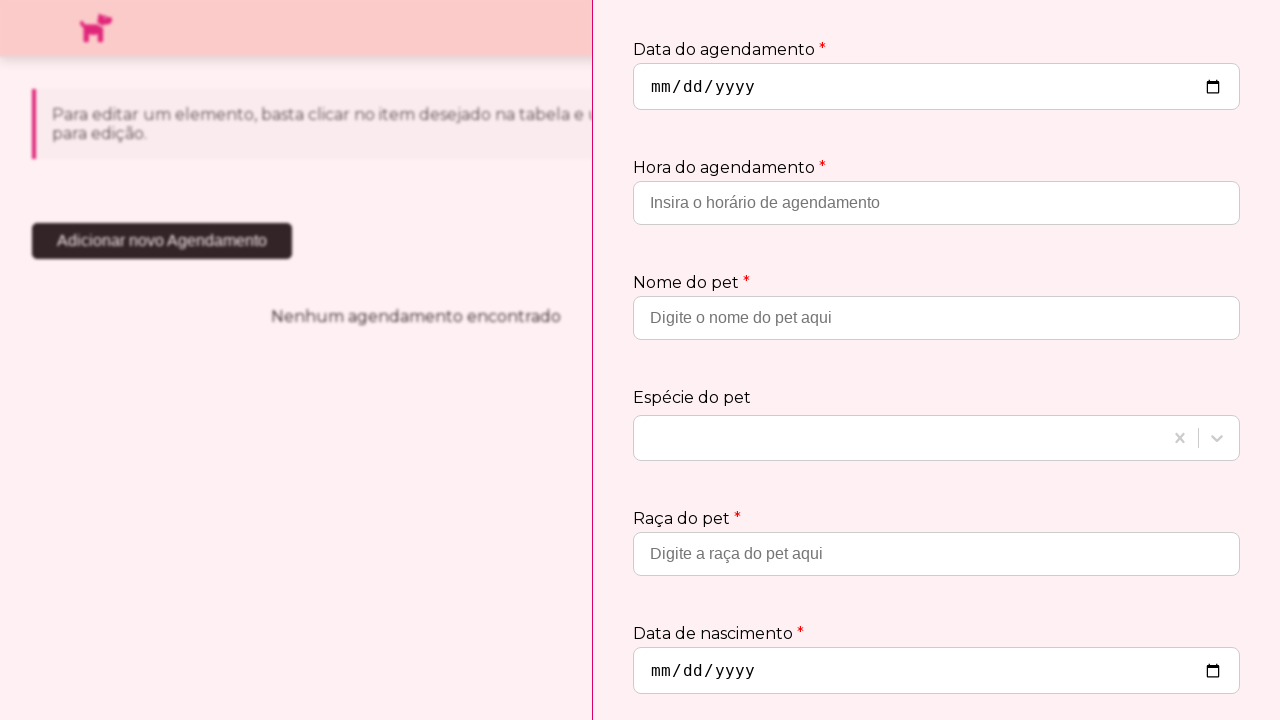

Filled owner name field with 'Carlos123 Silva' (name with numbers) on input[placeholder='Insira o nome do proprietário']
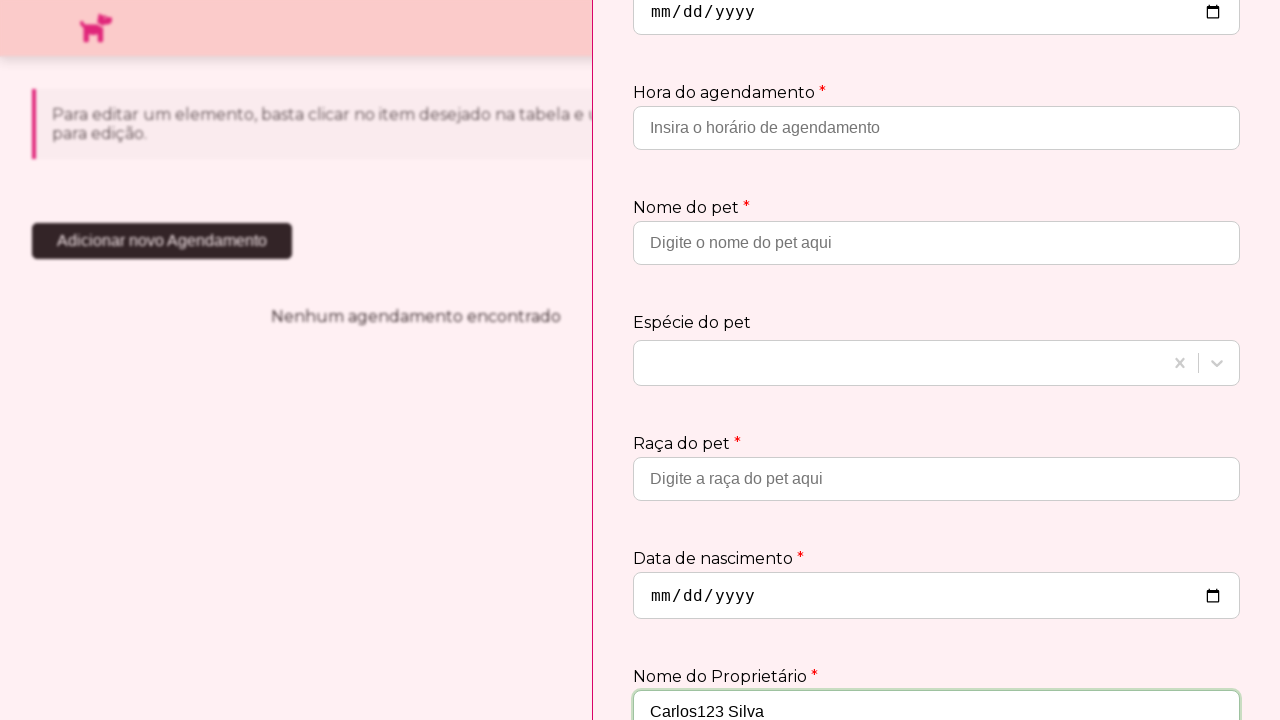

Verified owner name field accepts numbers within the name text
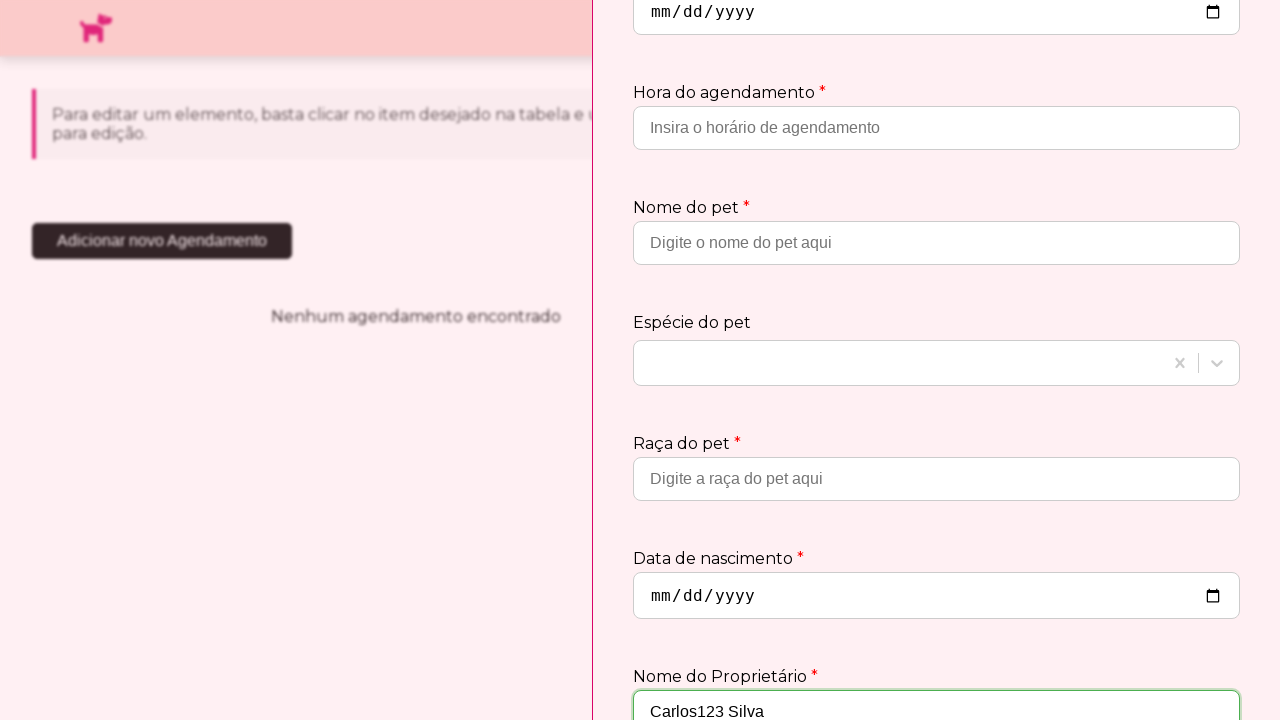

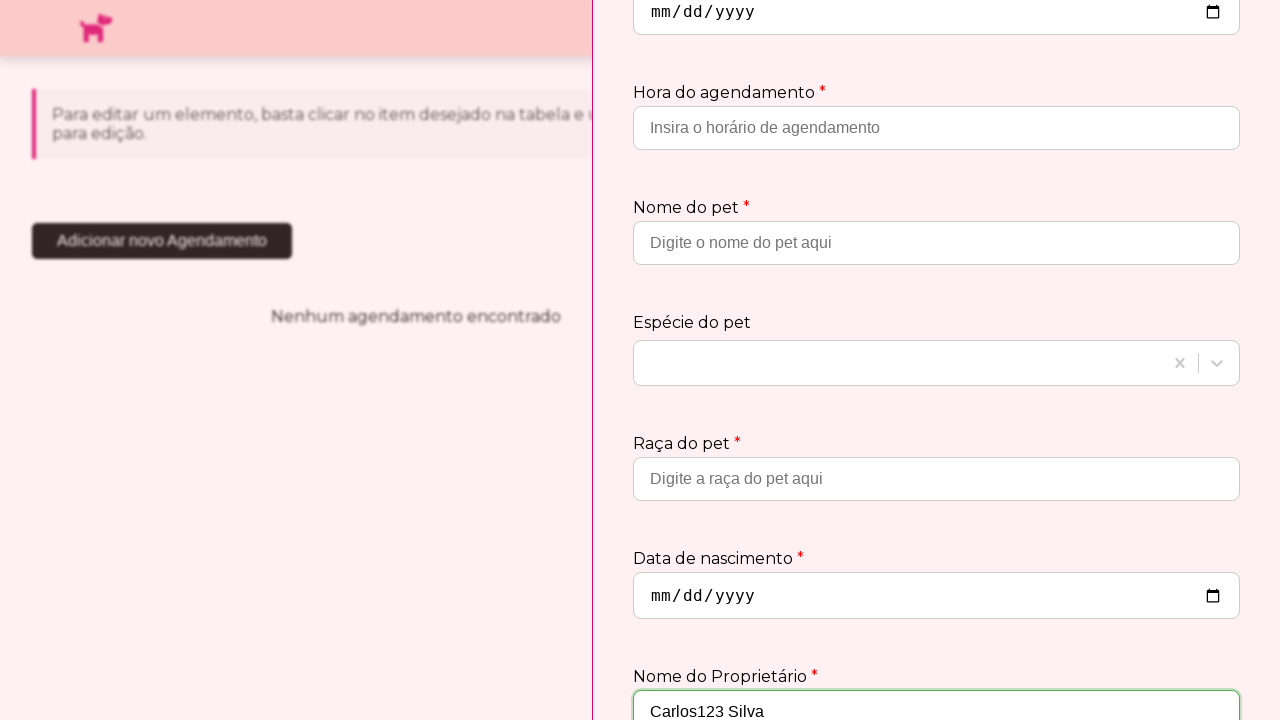